Tests keyboard navigation accessibility by focusing on the Get Started button and testing Tab navigation

Starting URL: https://playwright.dev

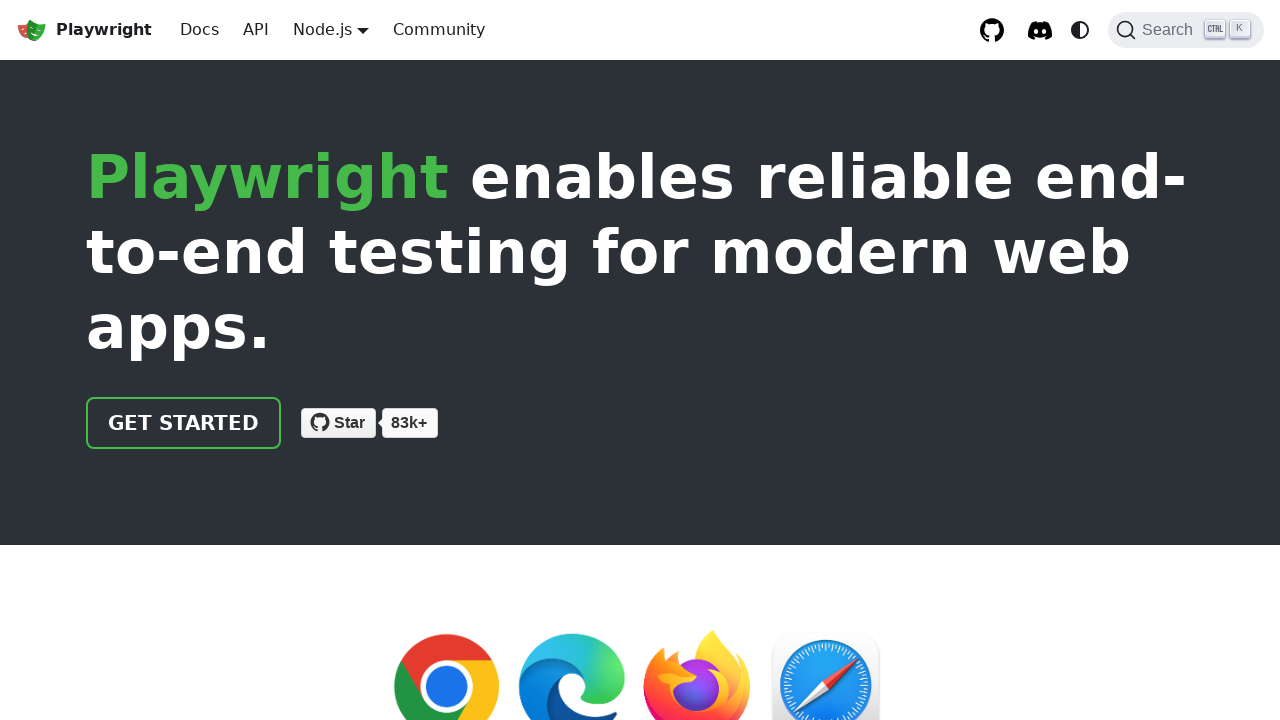

Waited for page to load (domcontentloaded)
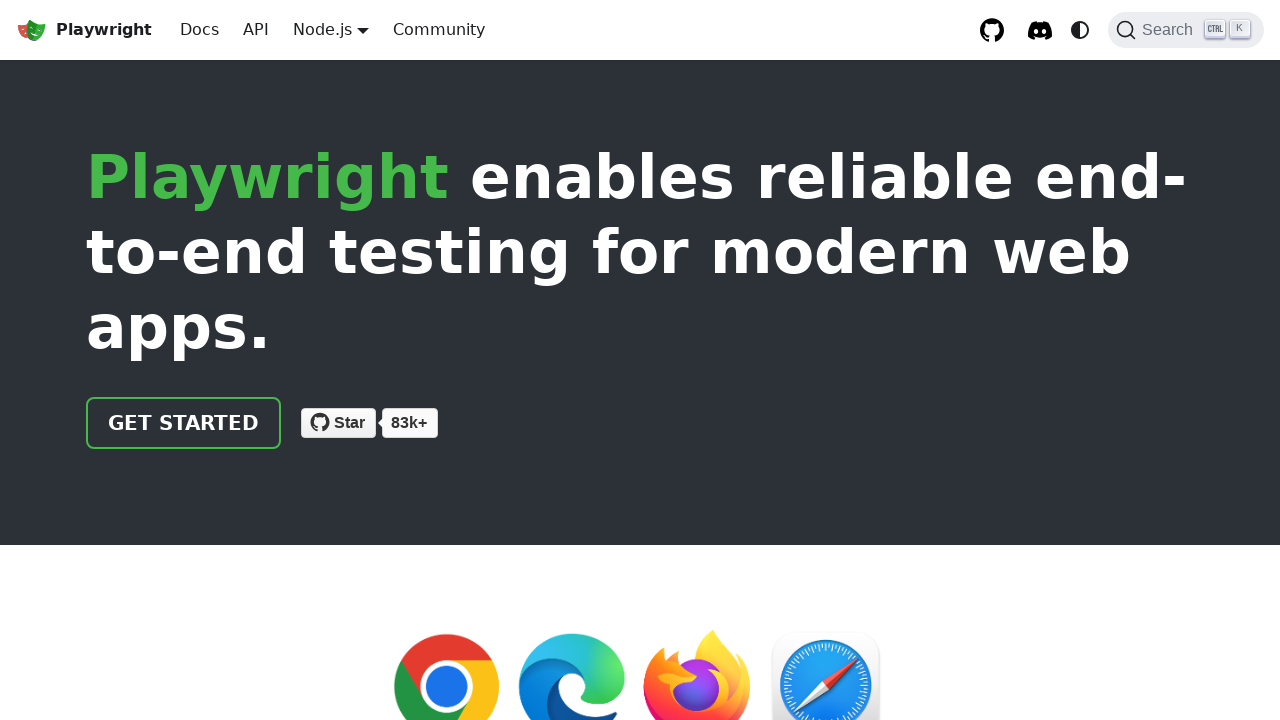

Located the Get Started button
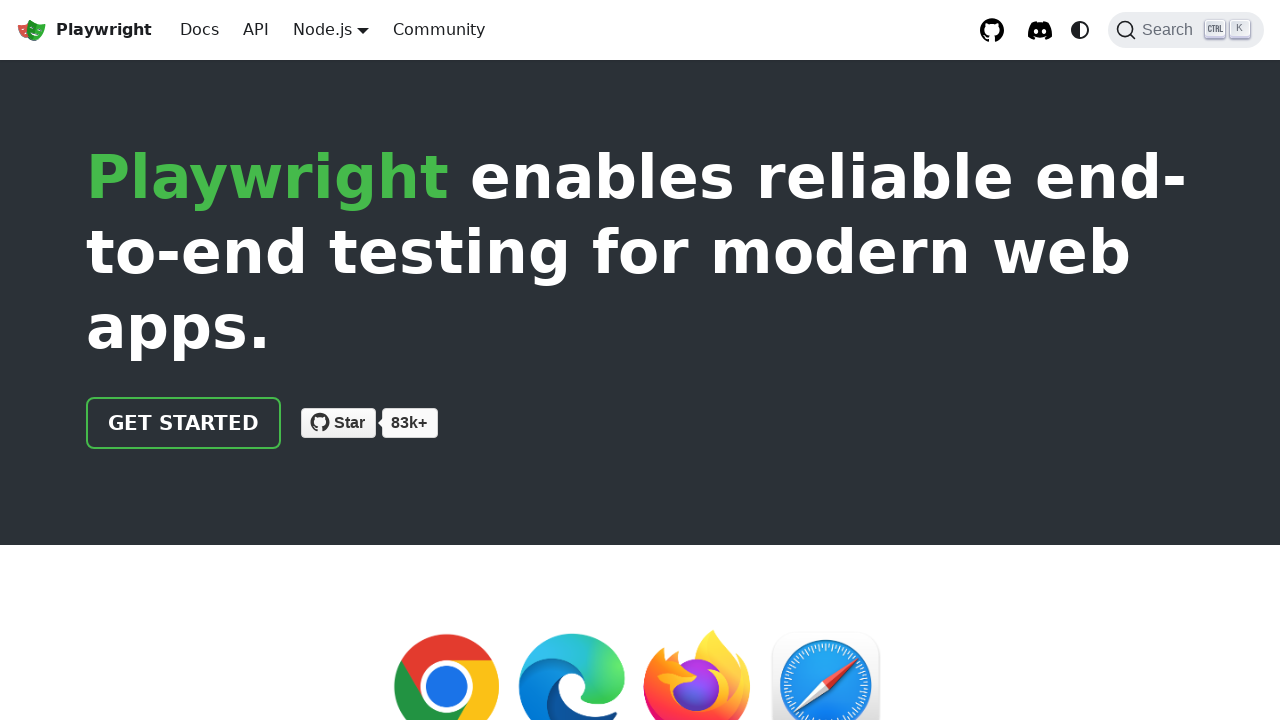

Focused on the Get Started button on [data-testid="get-started-button"], .getStarted, .get-started, a:has-text("Get s
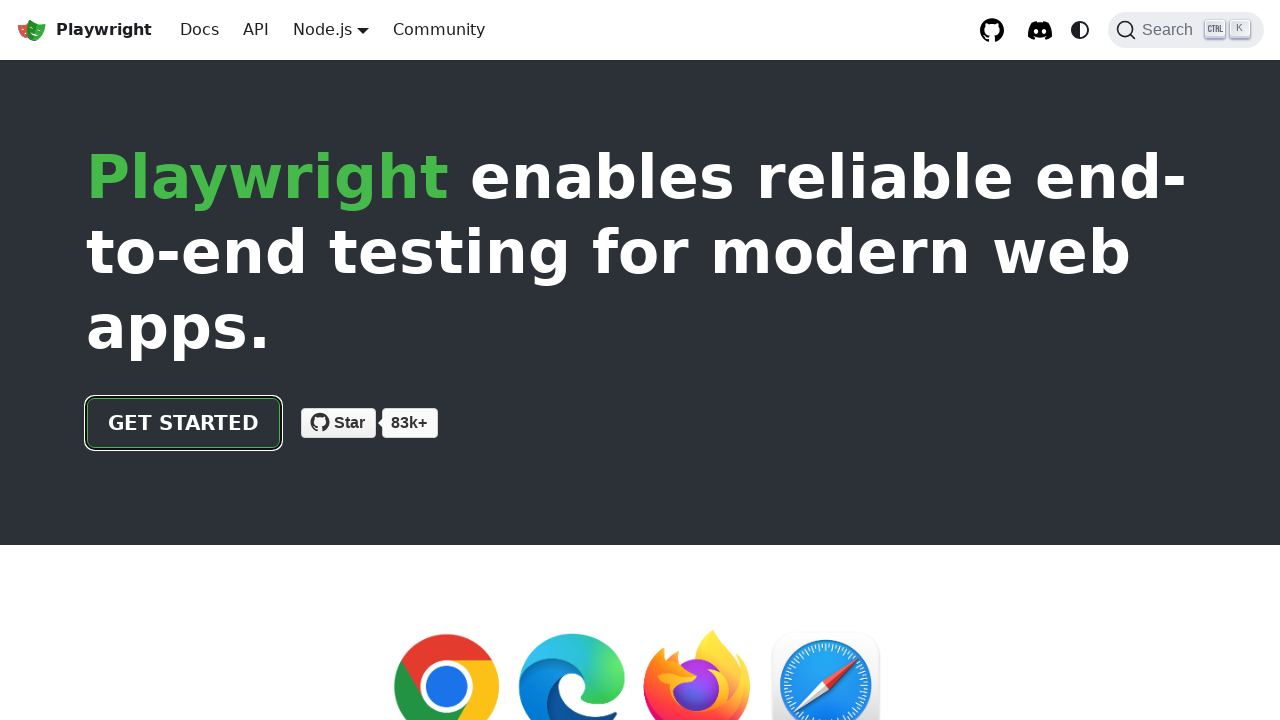

Verified that the Get Started button is focused (active element)
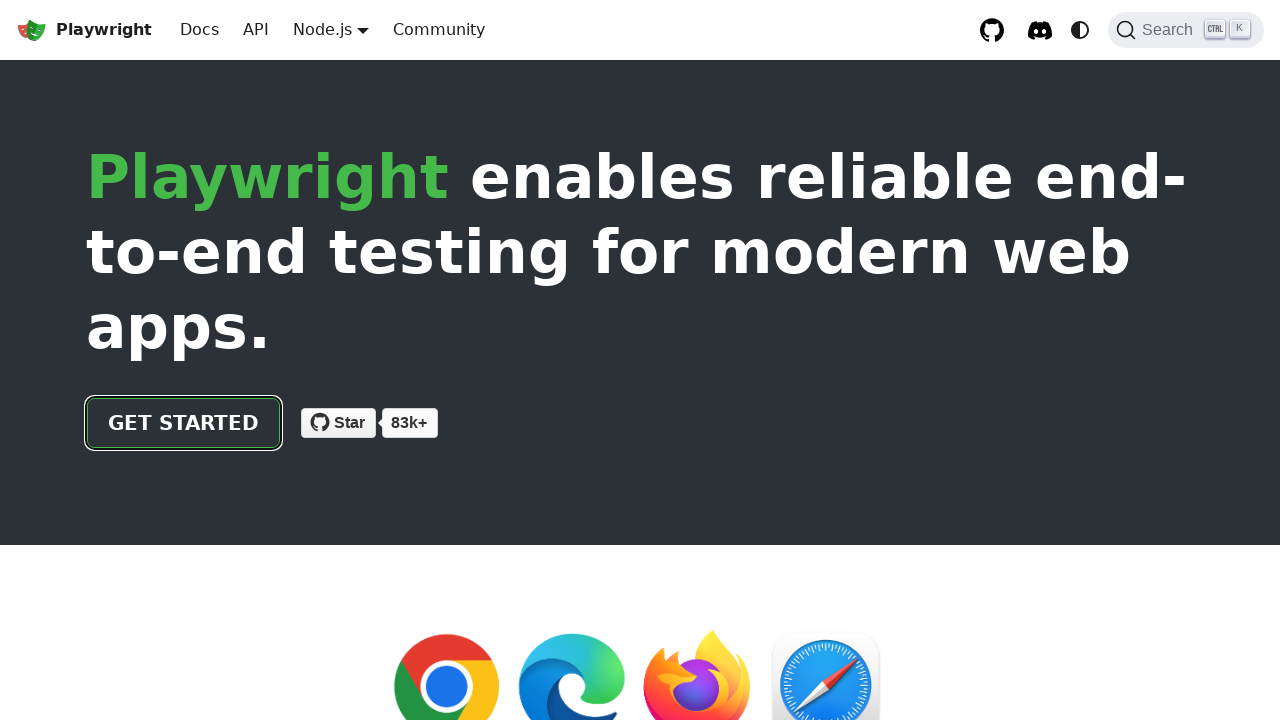

Pressed Tab key to test keyboard navigation
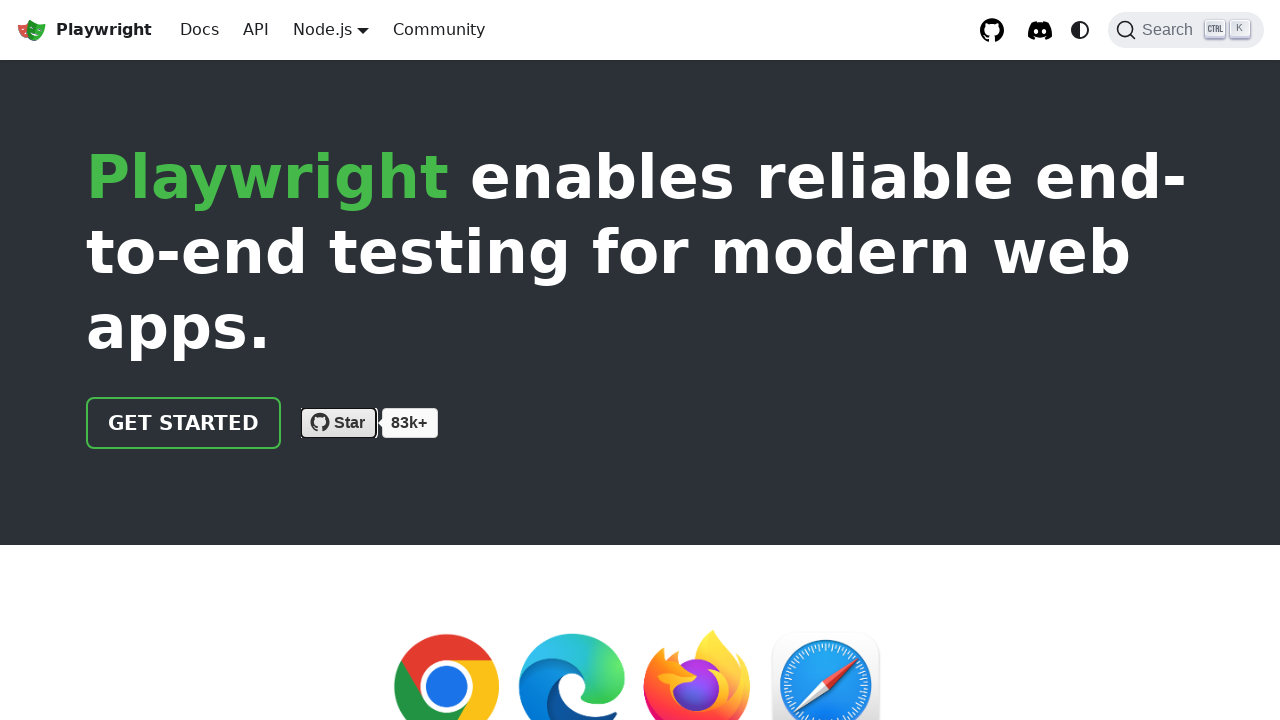

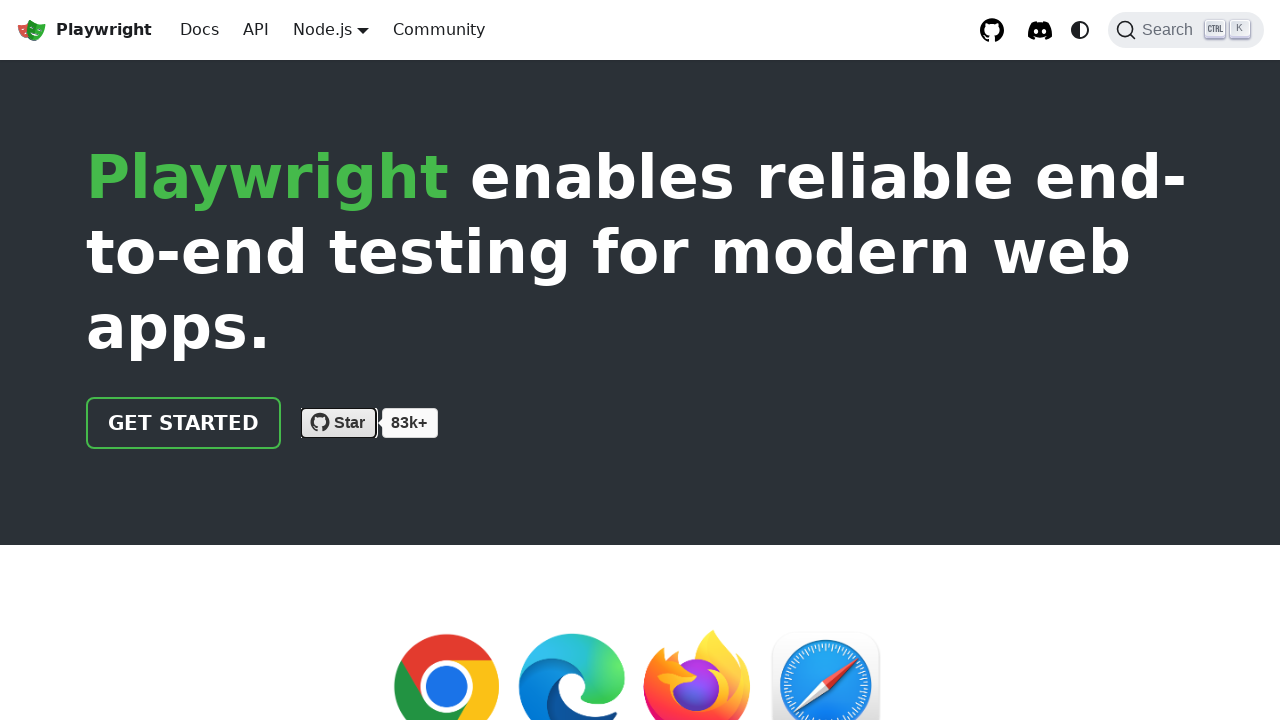